Tests mouse hover functionality by hovering over an element and clicking a revealed link

Starting URL: https://codenboxautomationlab.com/practice/

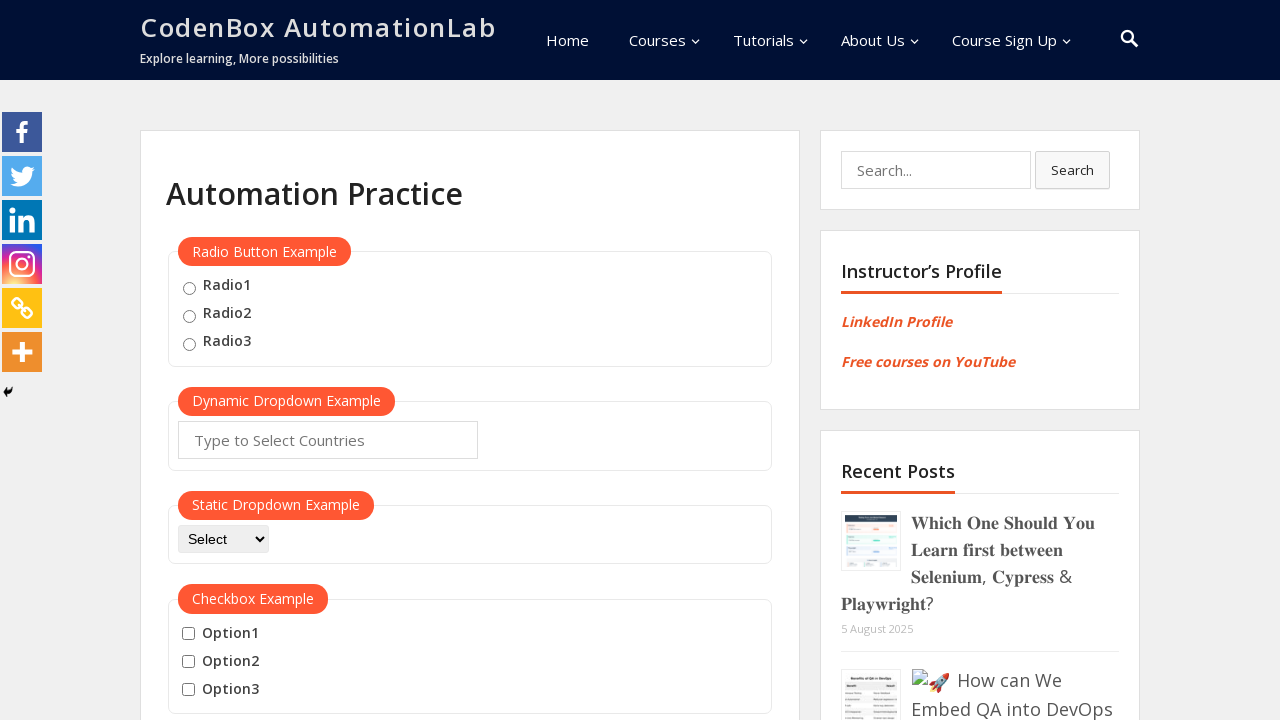

Scrolled down to mouse hover section
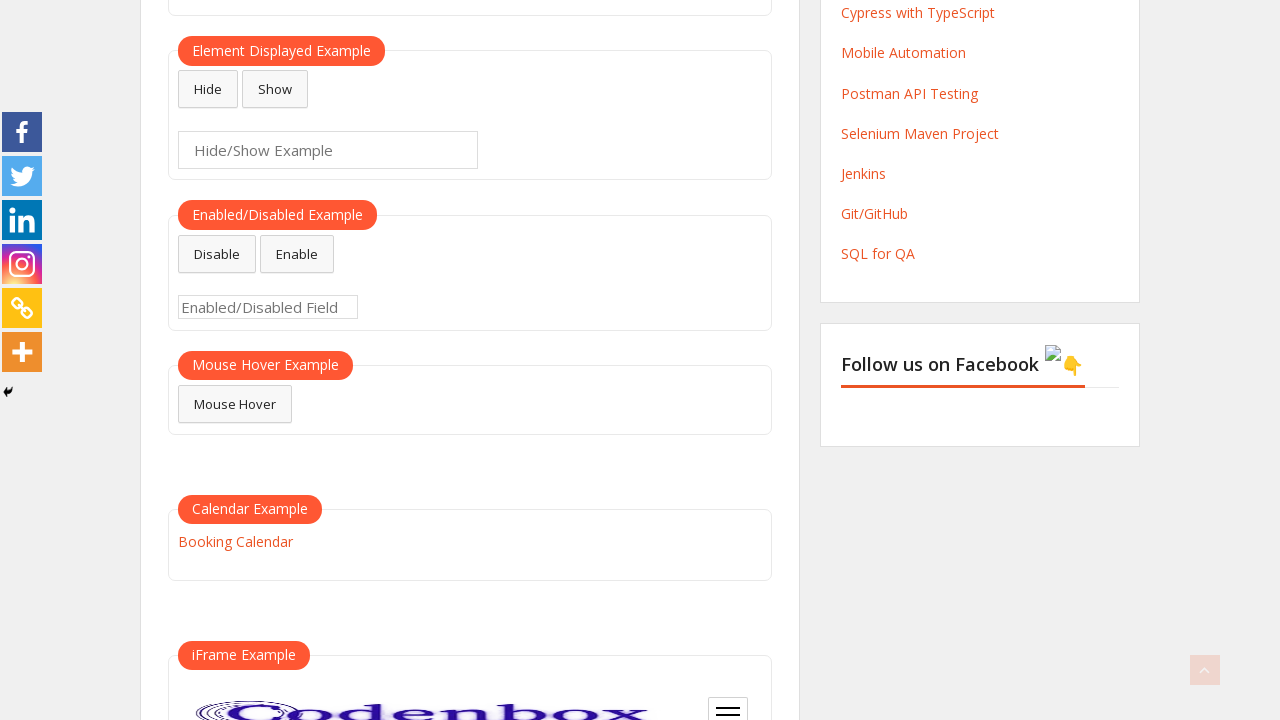

Hovered over the mouse hover element at (235, 404) on #mousehover
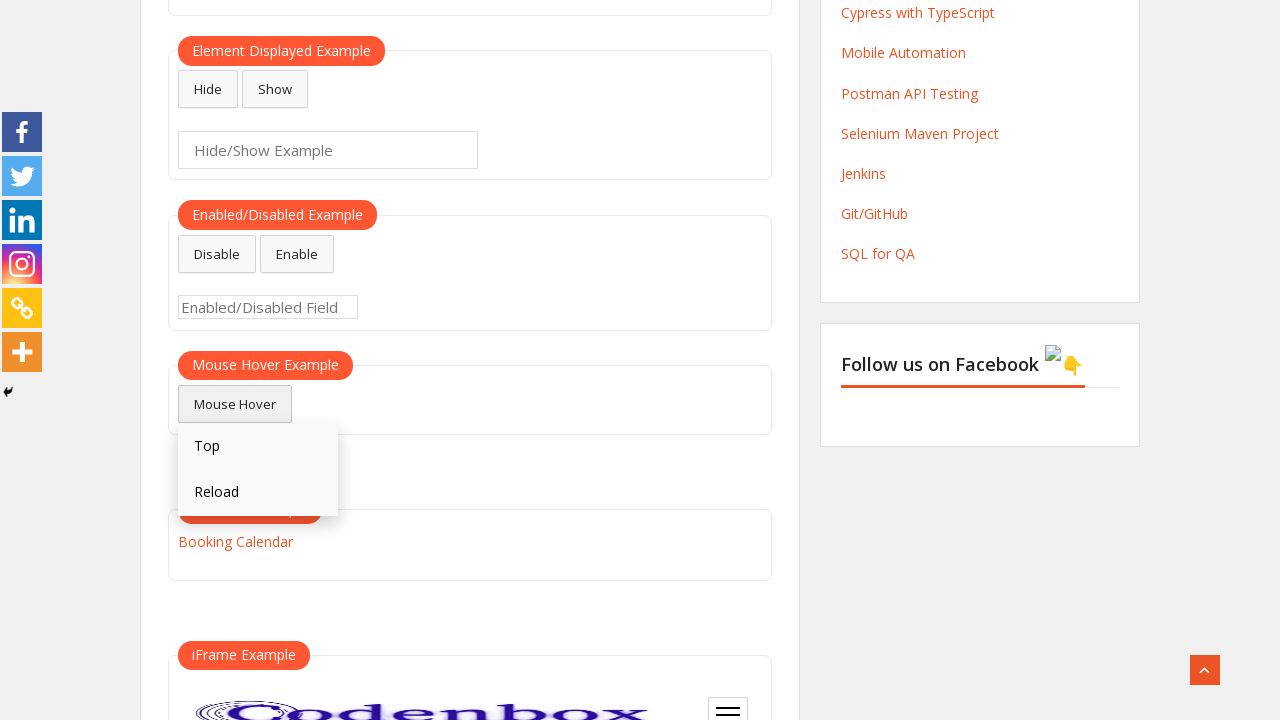

Clicked on the revealed 'Reload' link at (258, 493) on a:has-text('Rel')
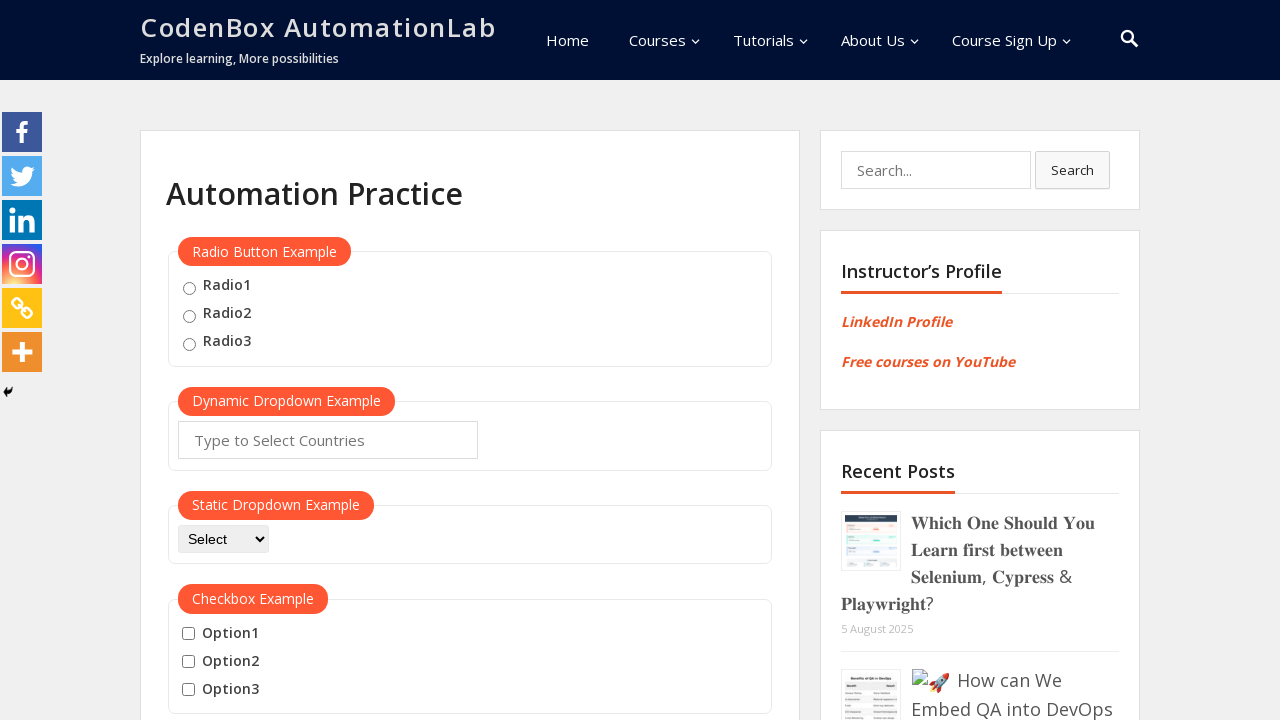

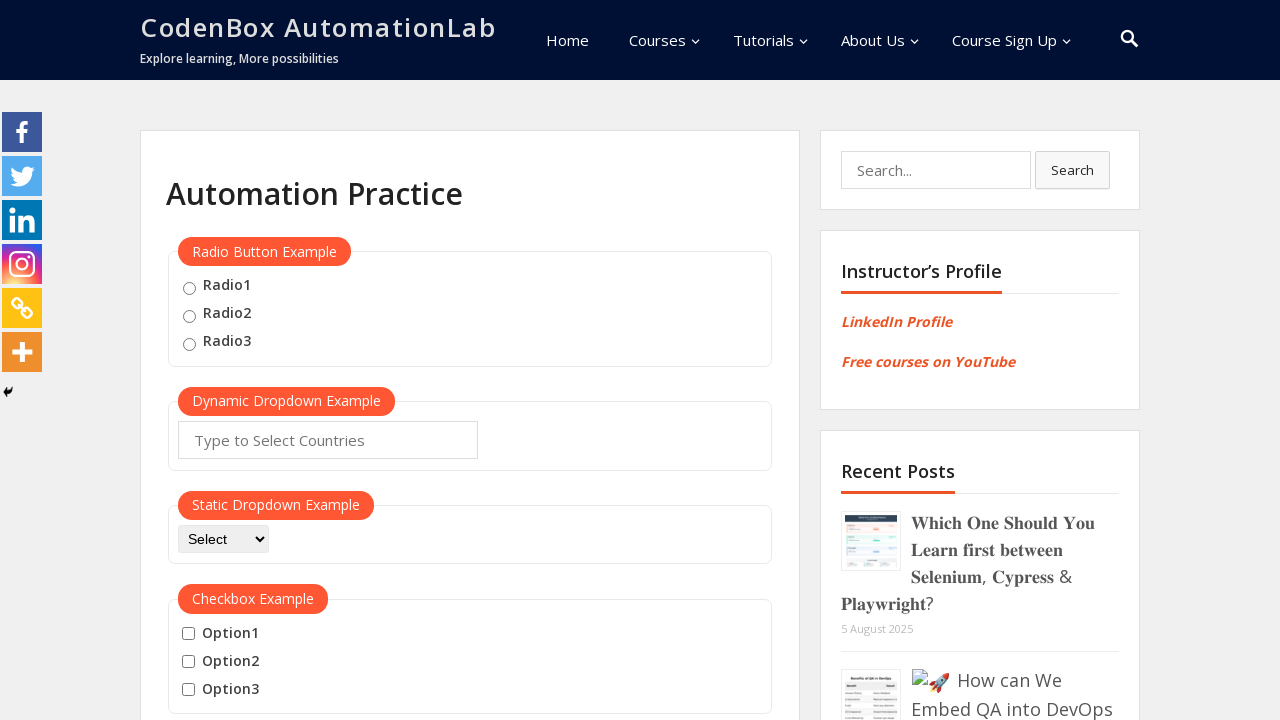